Tests that the "FOR EMPLOYERS" menu option exists after clicking explore companies

Starting URL: https://www.themuse.com/

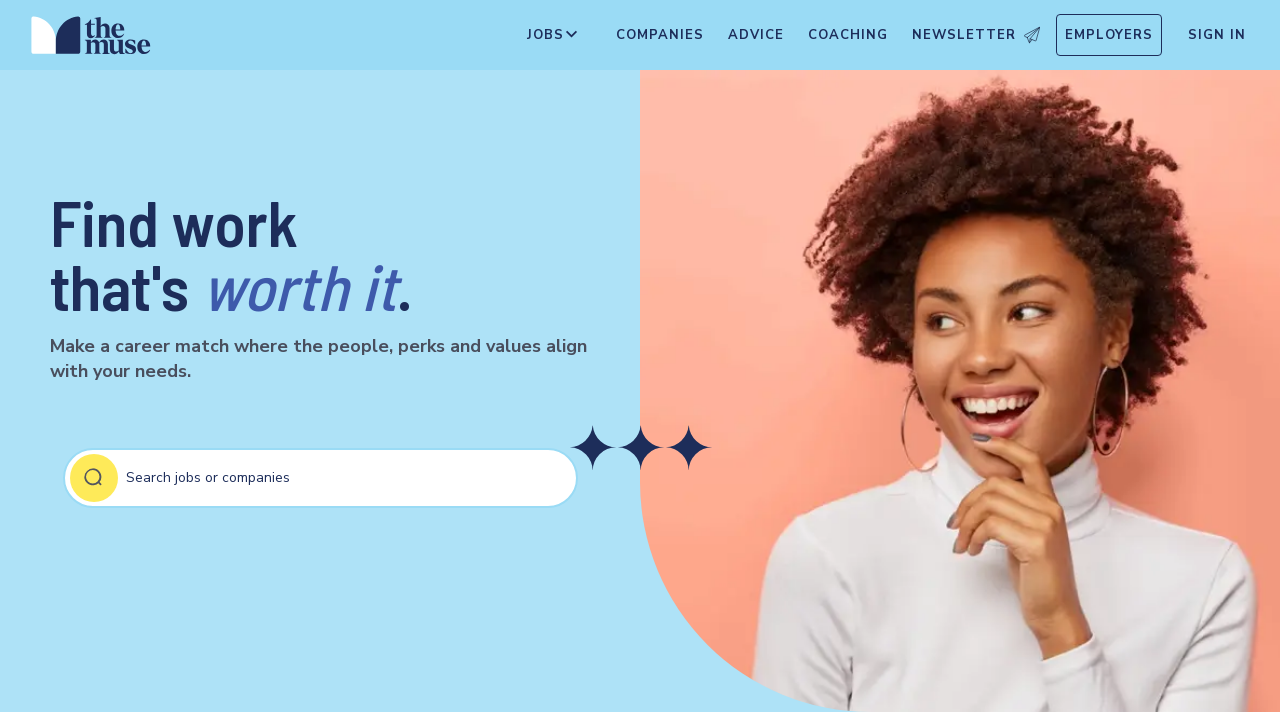

Clicked on 'Companies' link at (660, 35) on a:text('Companies')
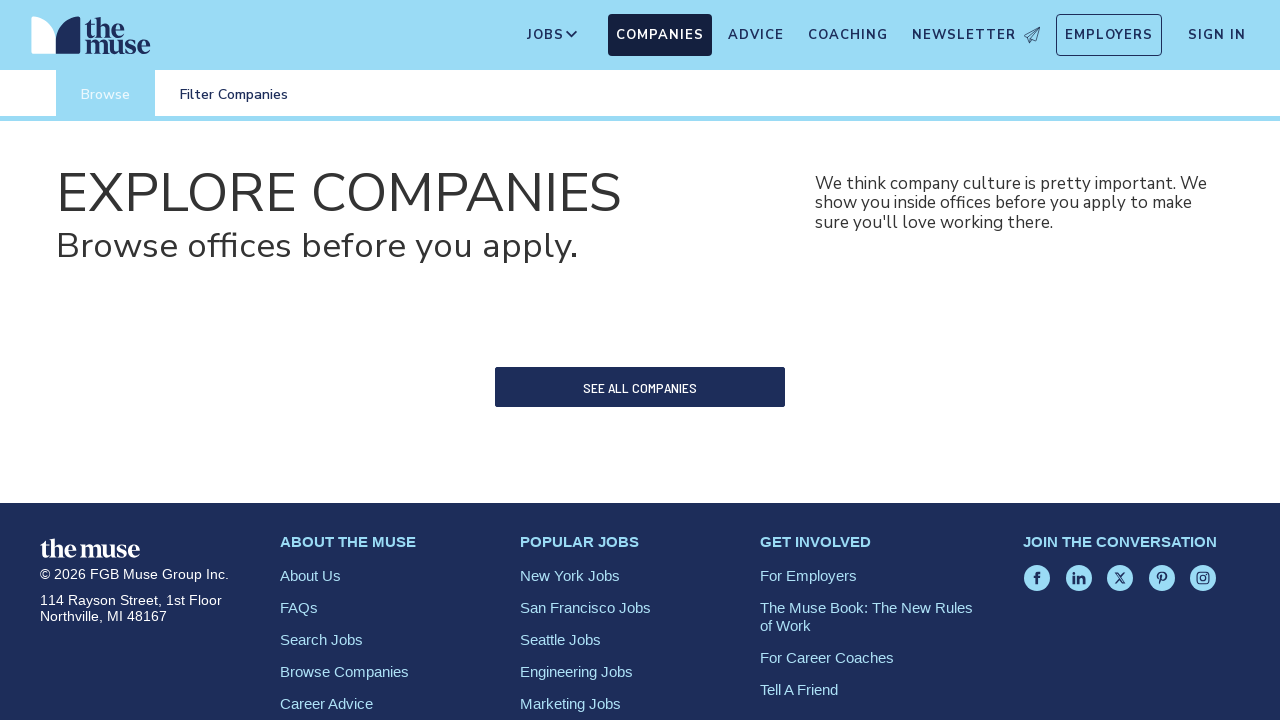

Verified 'FOR EMPLOYERS' menu option is present after page load
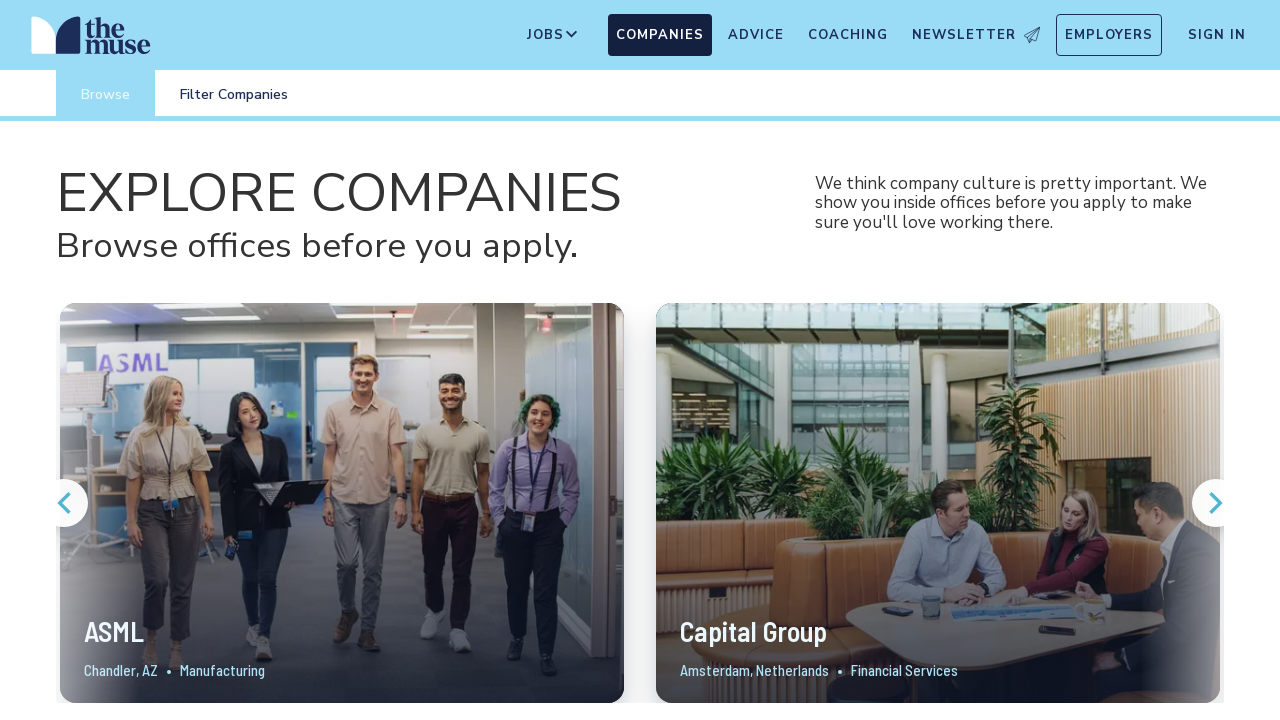

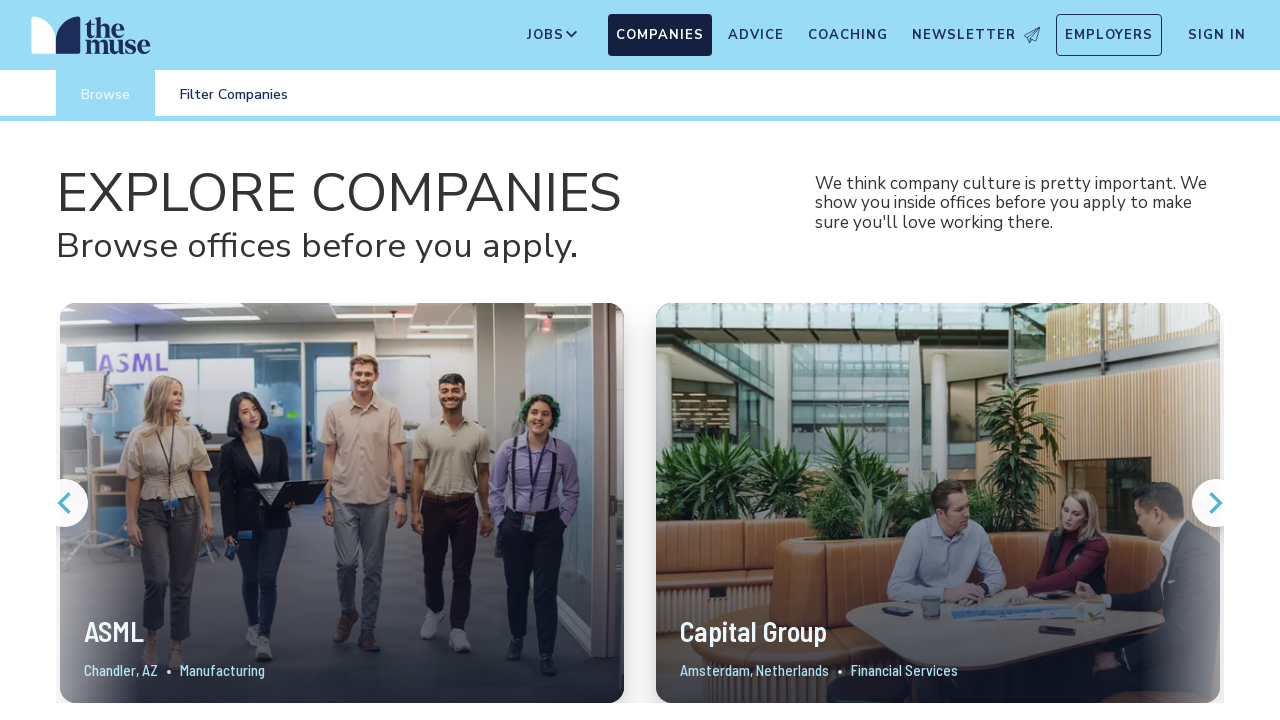